Tests JavaScript alert and confirm dialog handling by entering text in a field, triggering an alert and accepting it, then triggering a confirm dialog and dismissing it.

Starting URL: https://rahulshettyacademy.com/AutomationPractice/

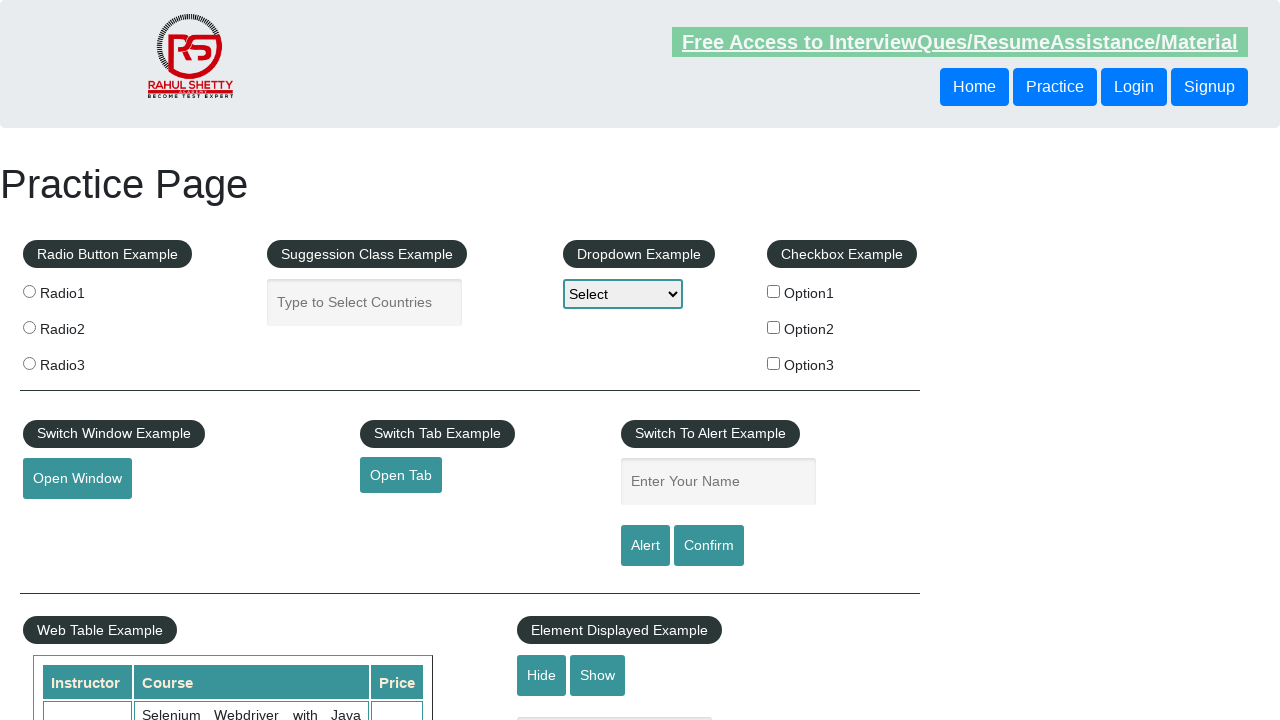

Filled name input field with 'Rahul' on #name
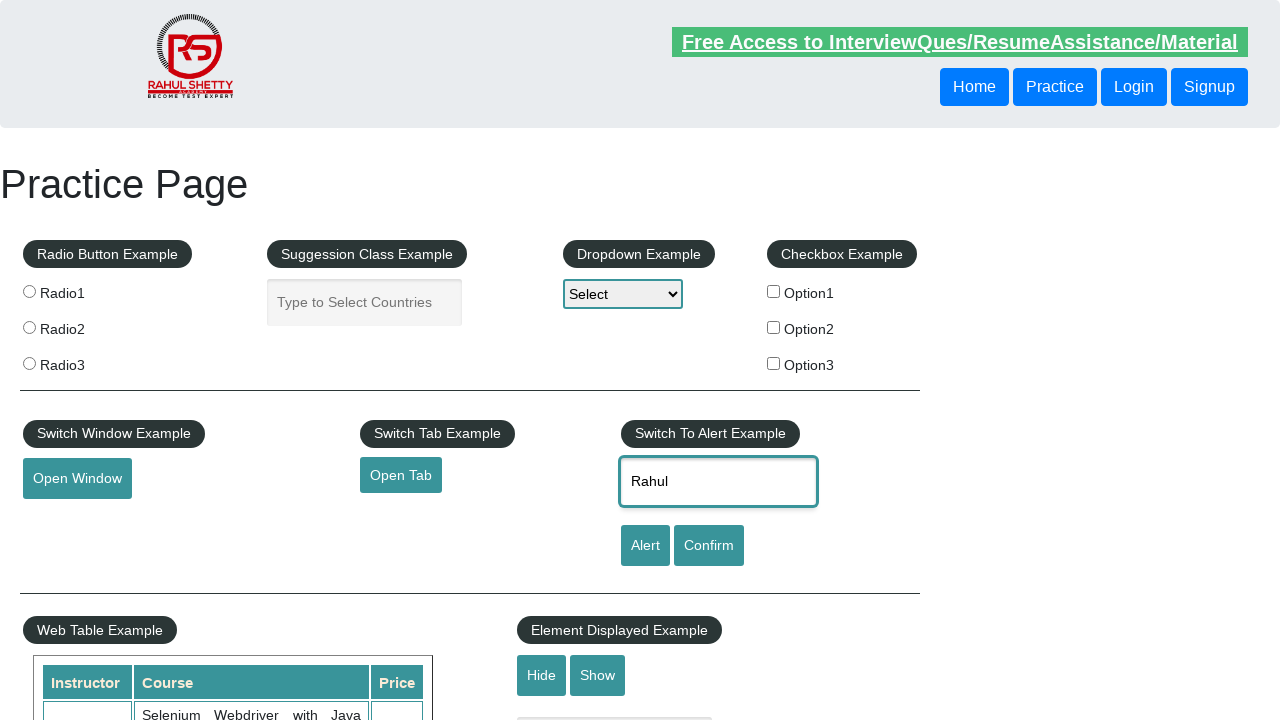

Clicked alert button to trigger JavaScript alert at (645, 546) on #alertbtn
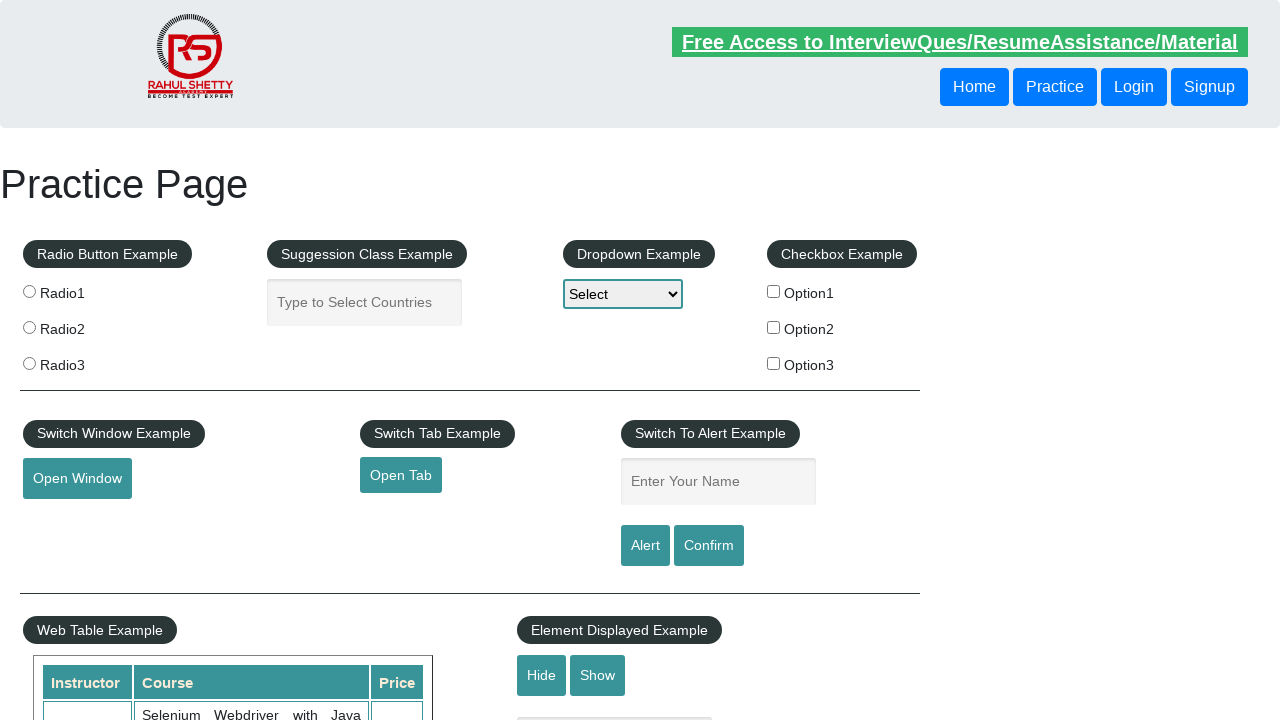

Set up dialog handler to accept alerts
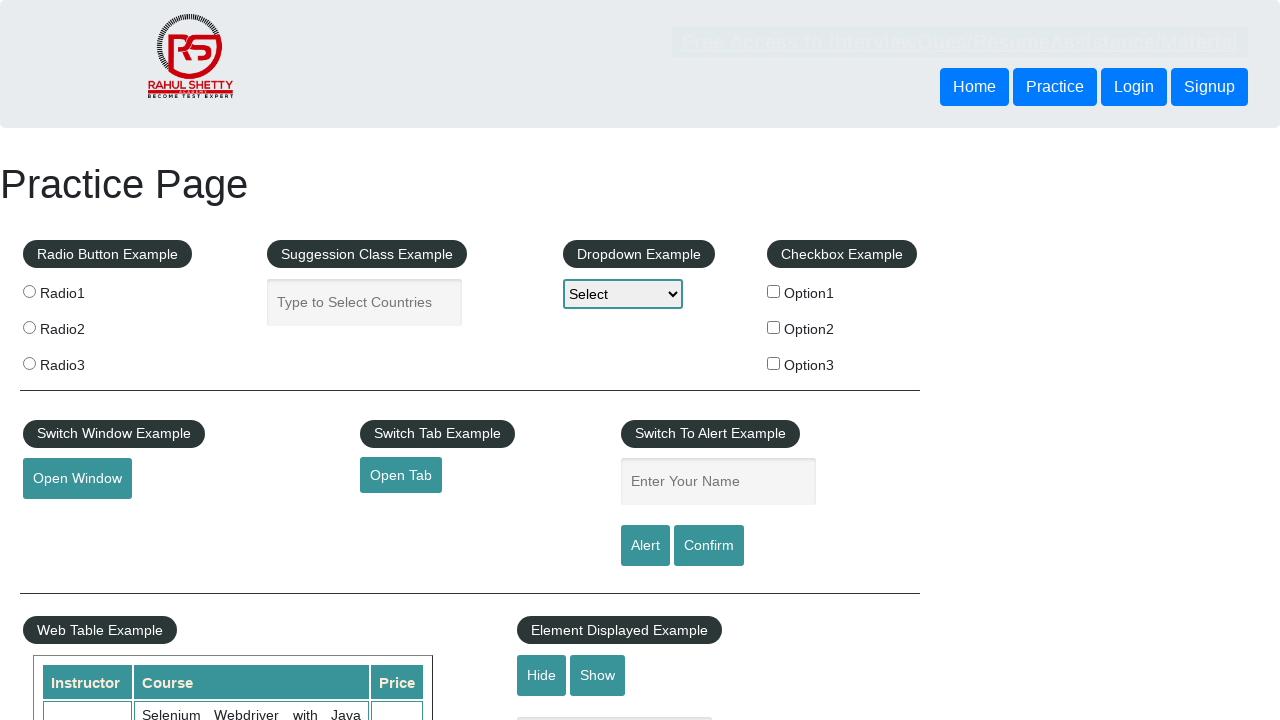

Re-filled name input field with 'Rahul' on #name
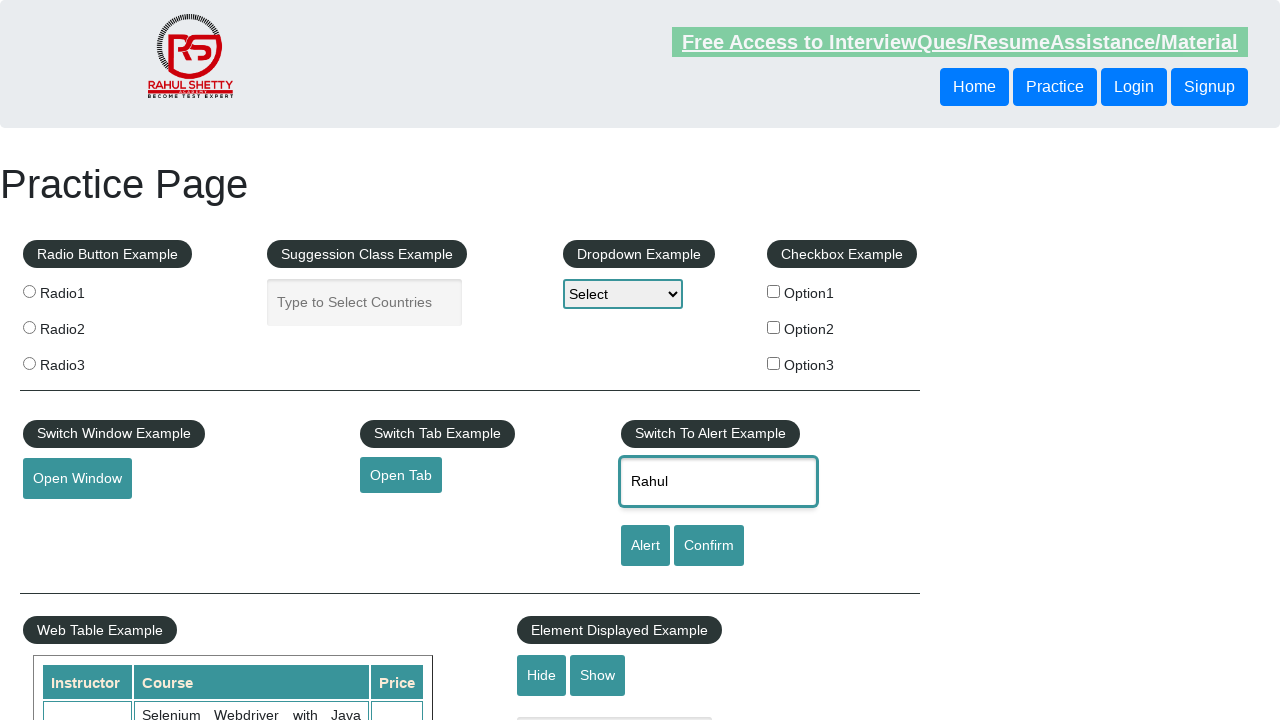

Clicked alert button again to trigger JavaScript alert at (645, 546) on #alertbtn
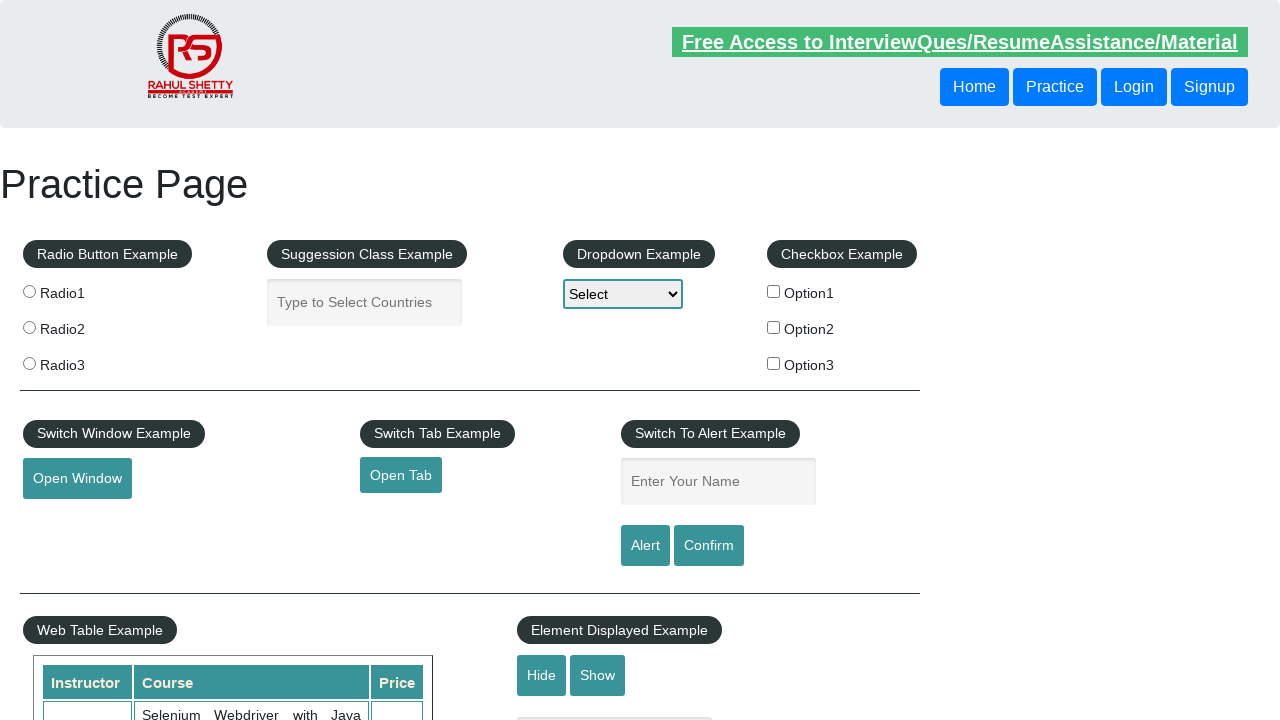

Waited for alert dialog to be handled
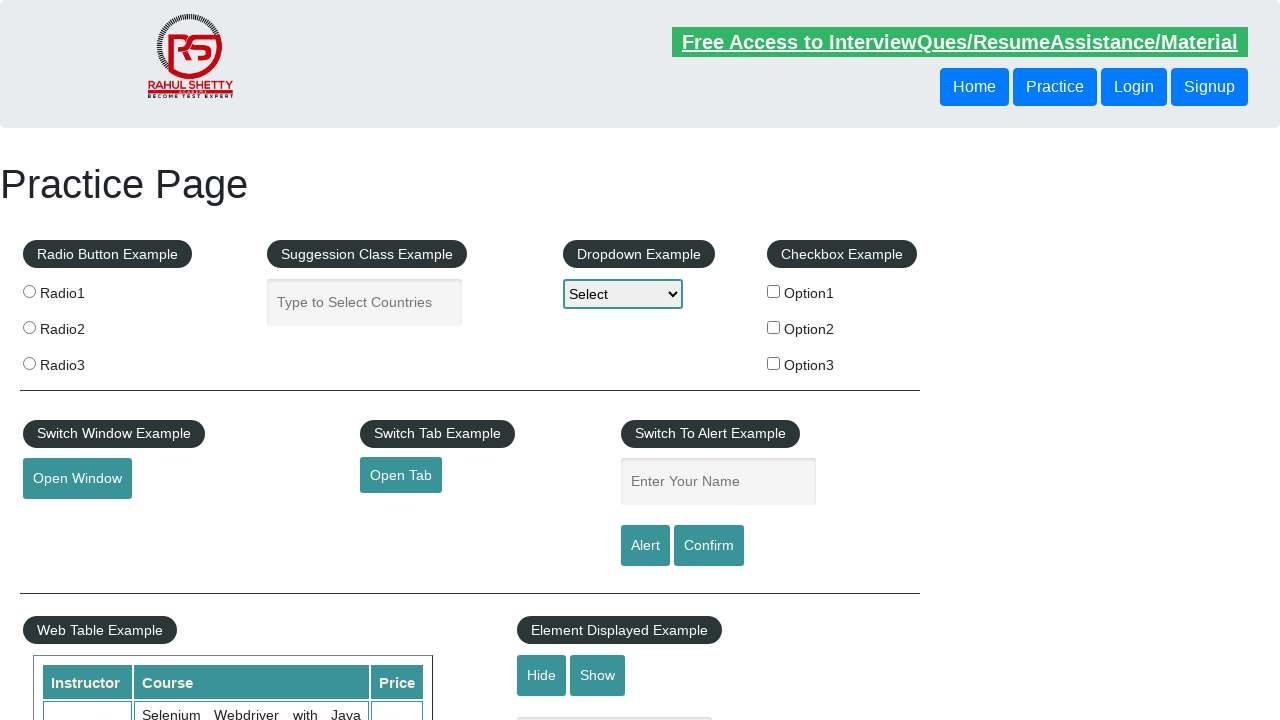

Set up dialog handler to dismiss confirm dialogs
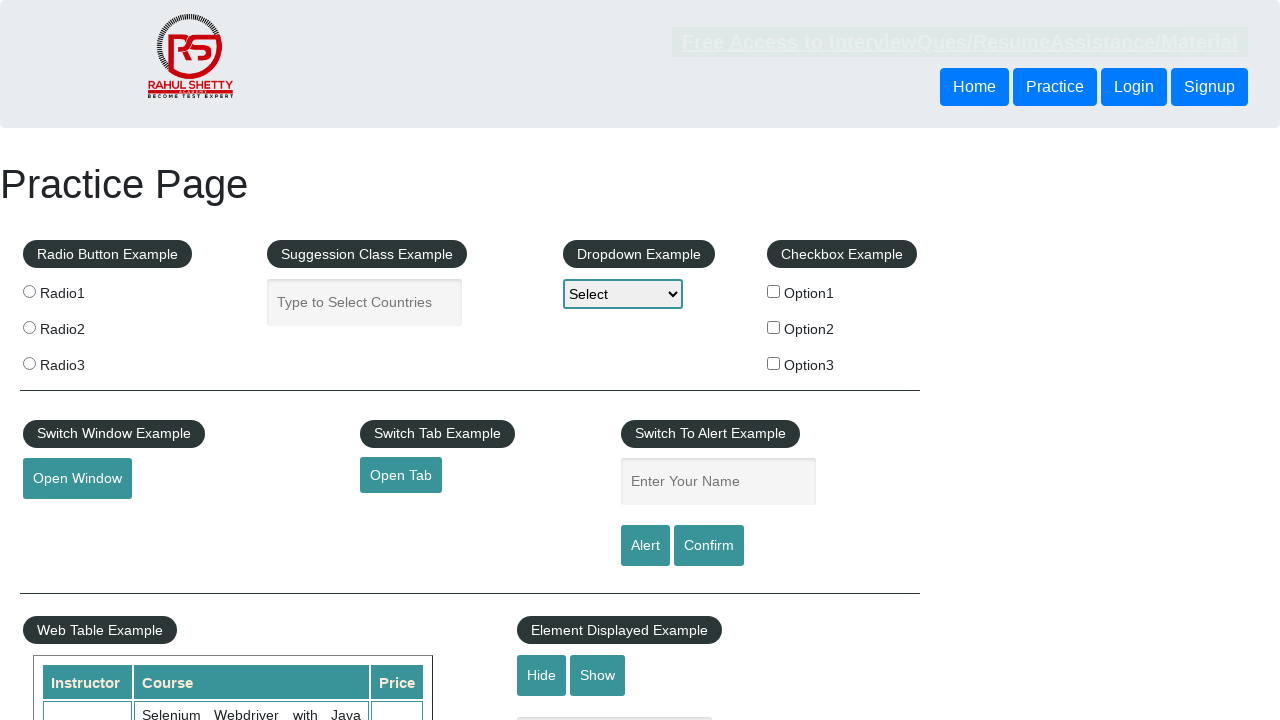

Clicked confirm button to trigger confirm dialog at (709, 546) on #confirmbtn
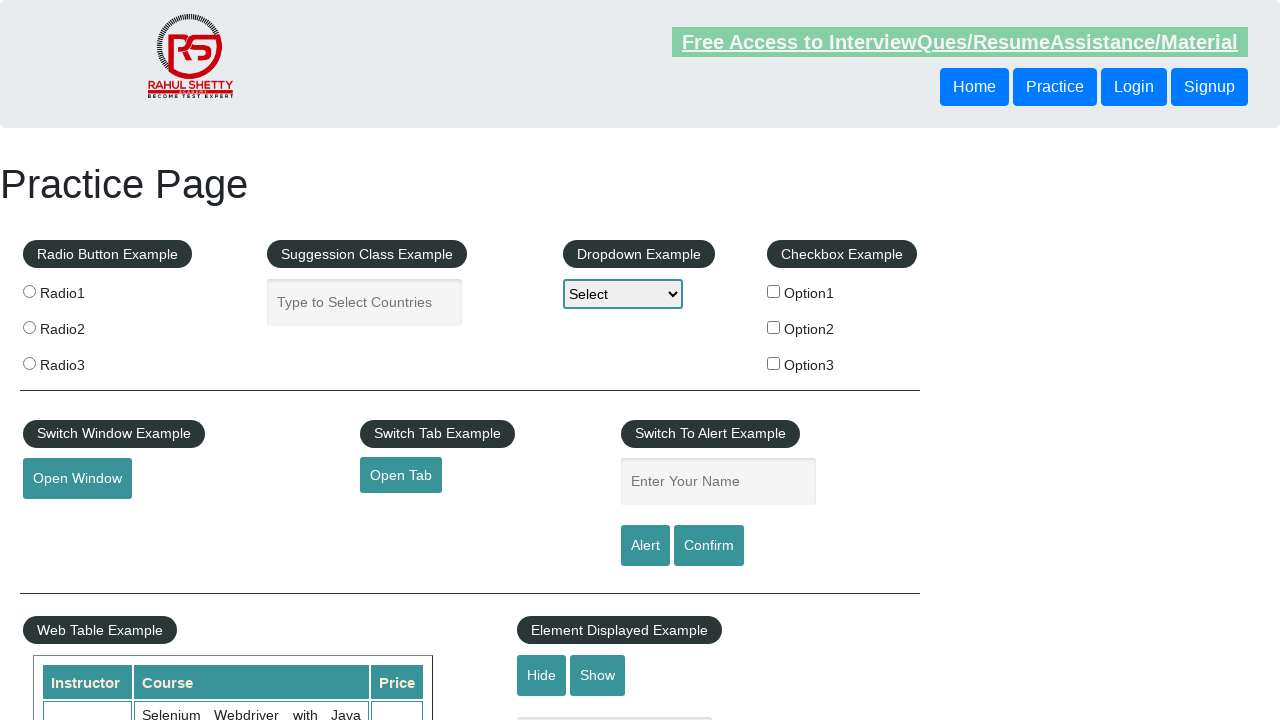

Waited for confirm dialog to be dismissed
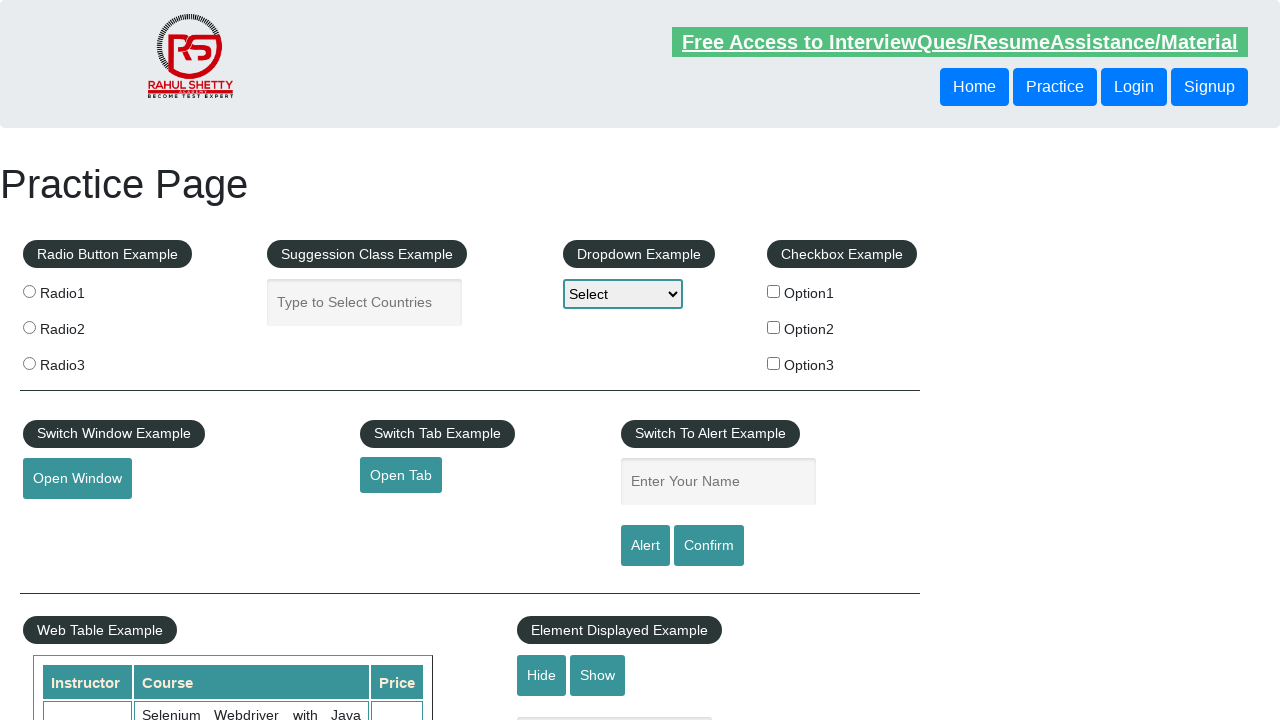

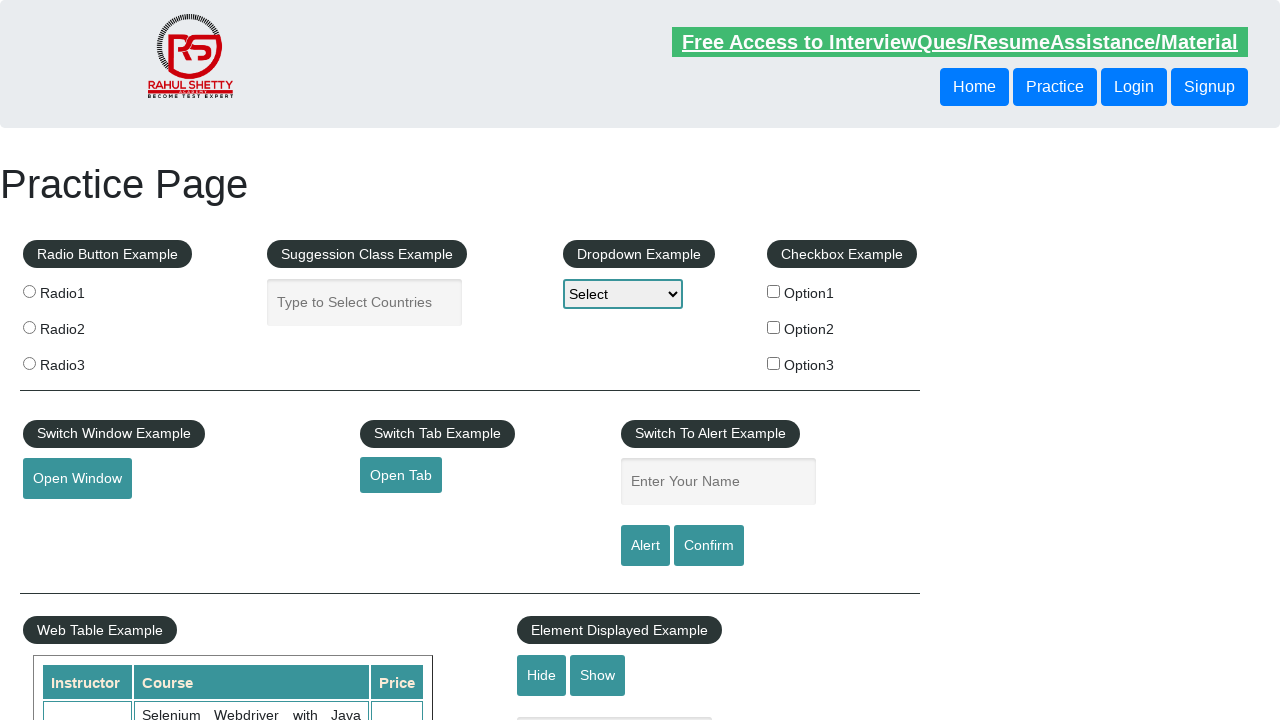